Tests registration form username field with emojis and lowercase characters, length less than 50.

Starting URL: https://buggy.justtestit.org/register

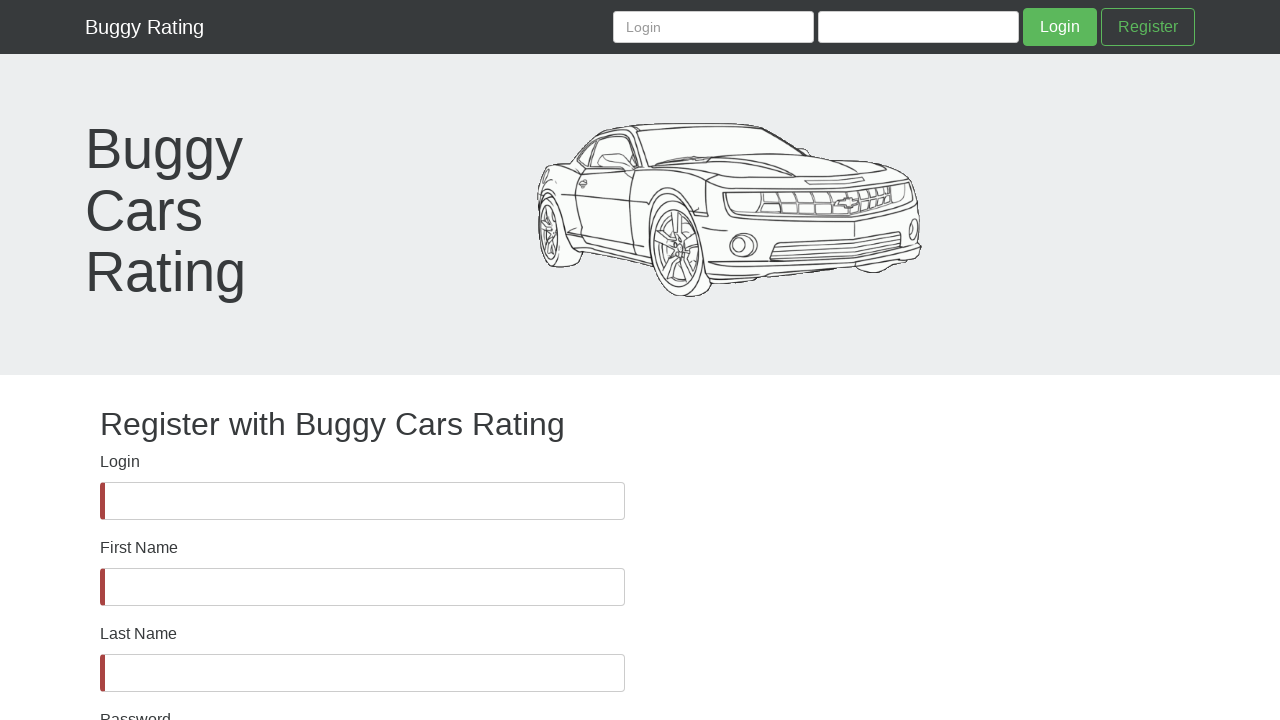

Username field became visible
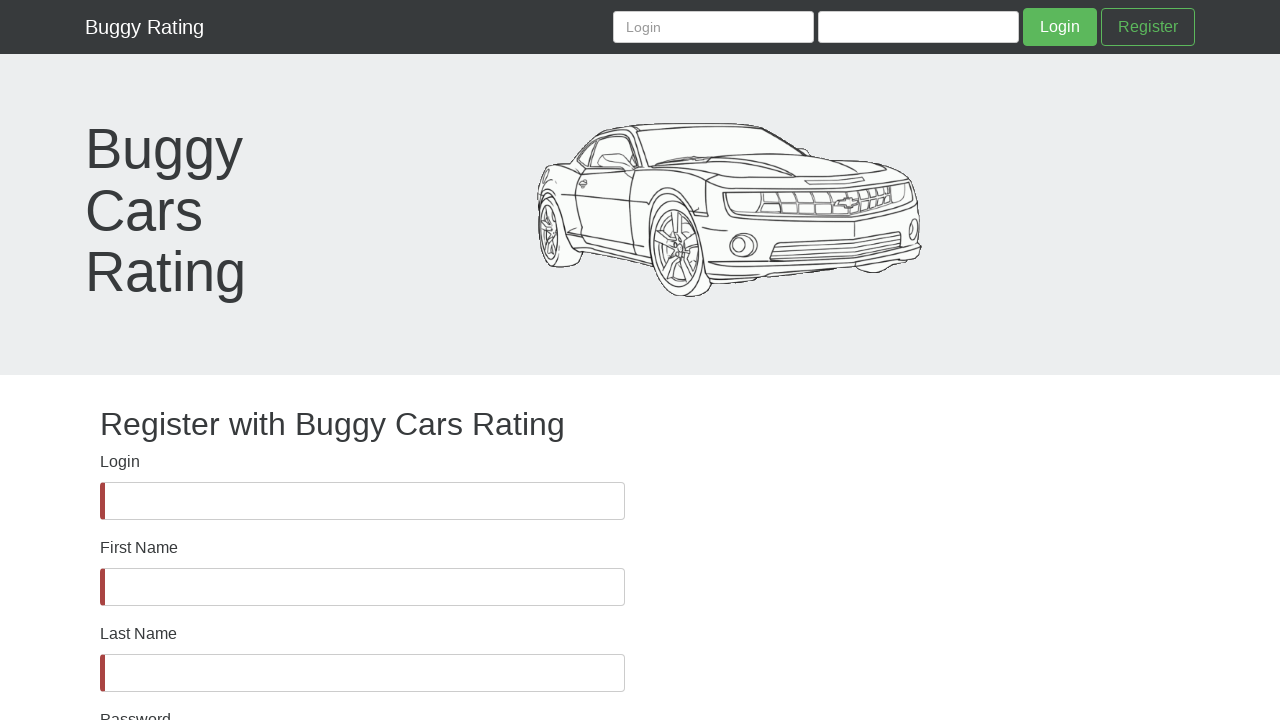

Filled username field with emojis and lowercase characters (less than 50 chars) on #username
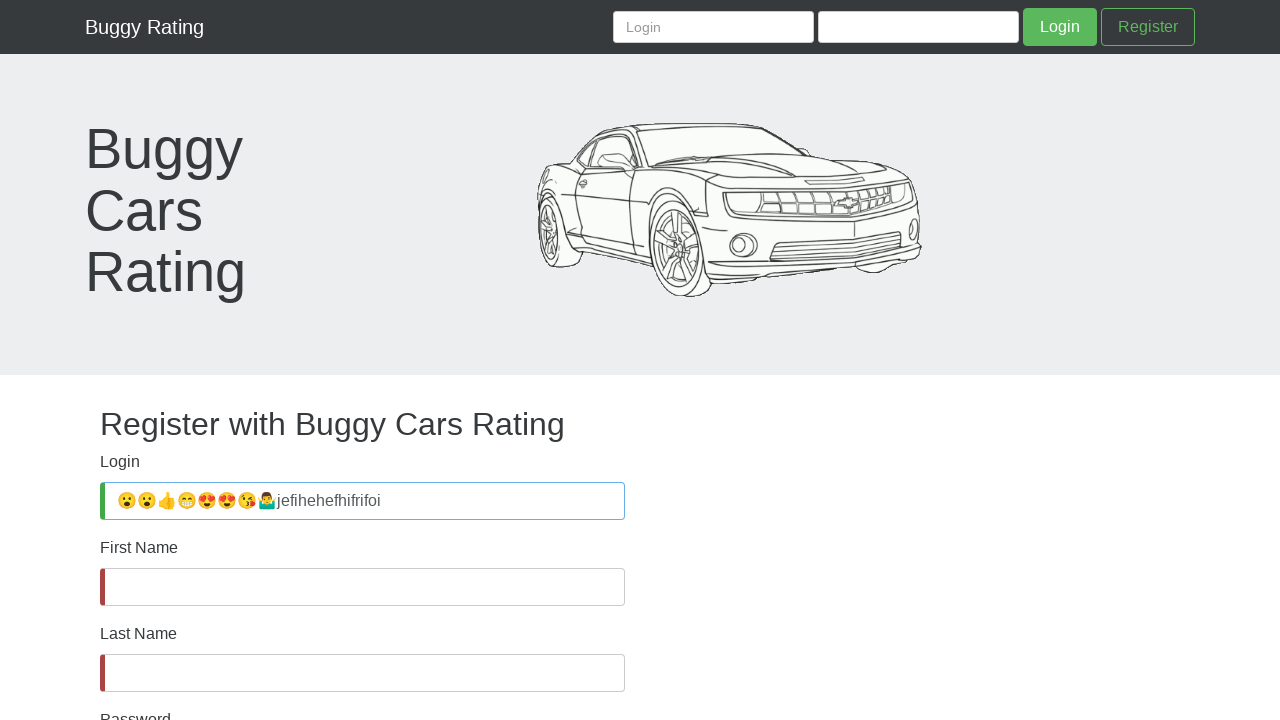

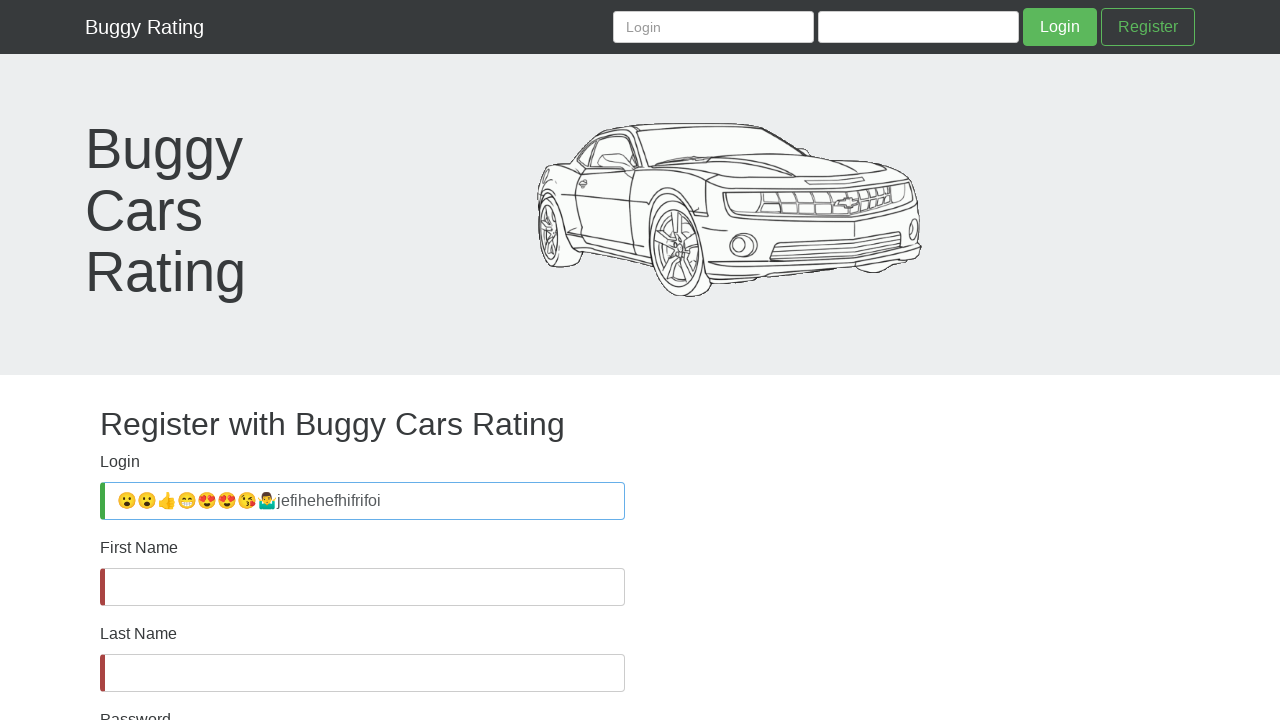